Navigates to vtiger demo site and verifies the page title

Starting URL: https://demo.vtiger.com/vtigercrm/

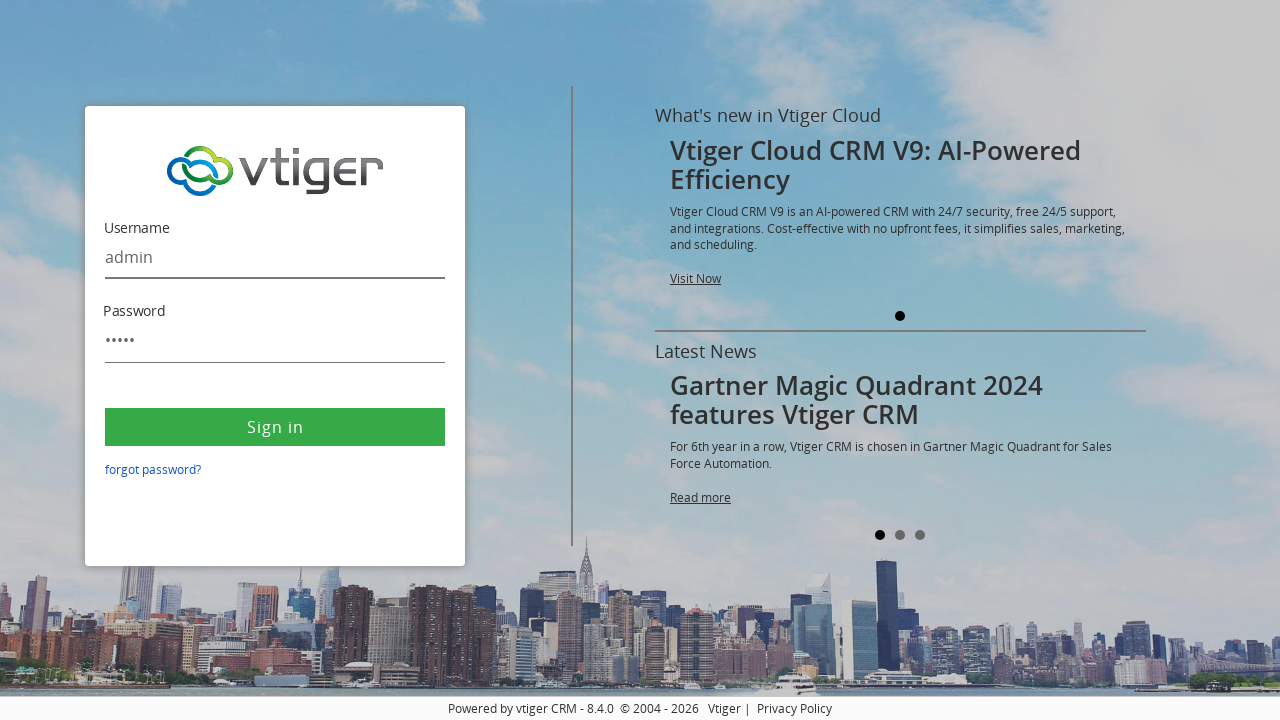

Retrieved page title
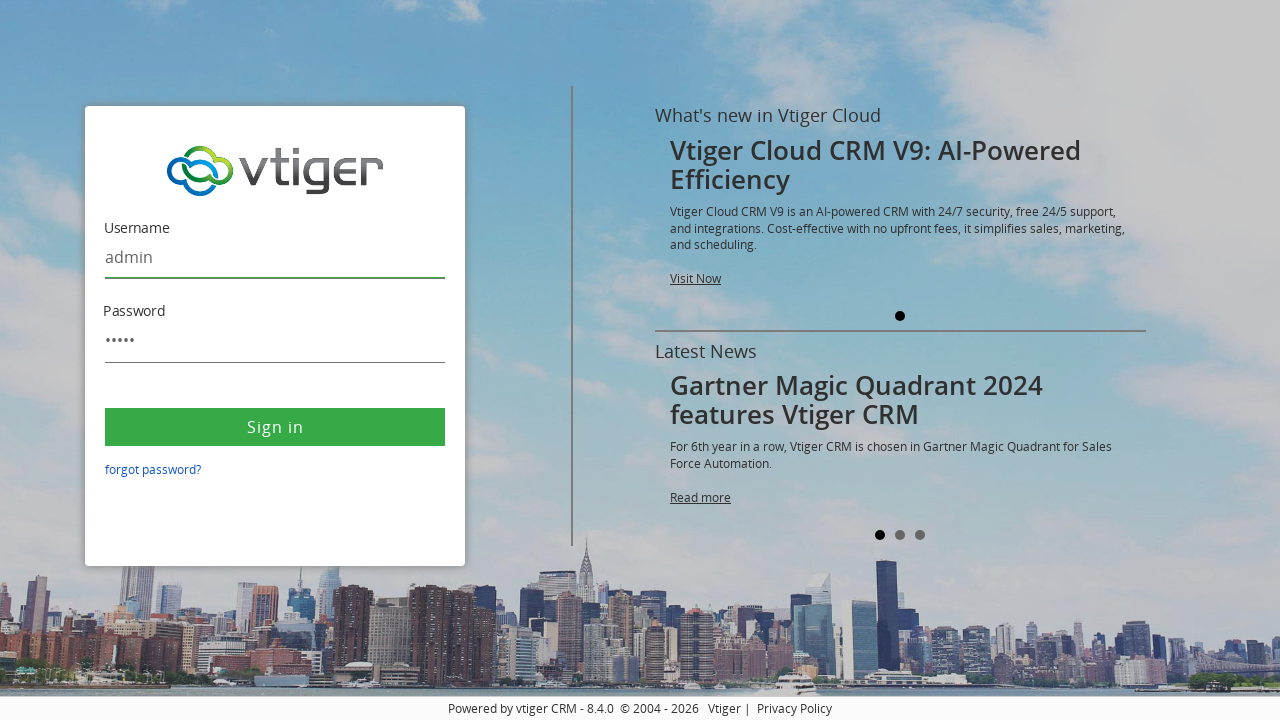

Page reached domcontentloaded state
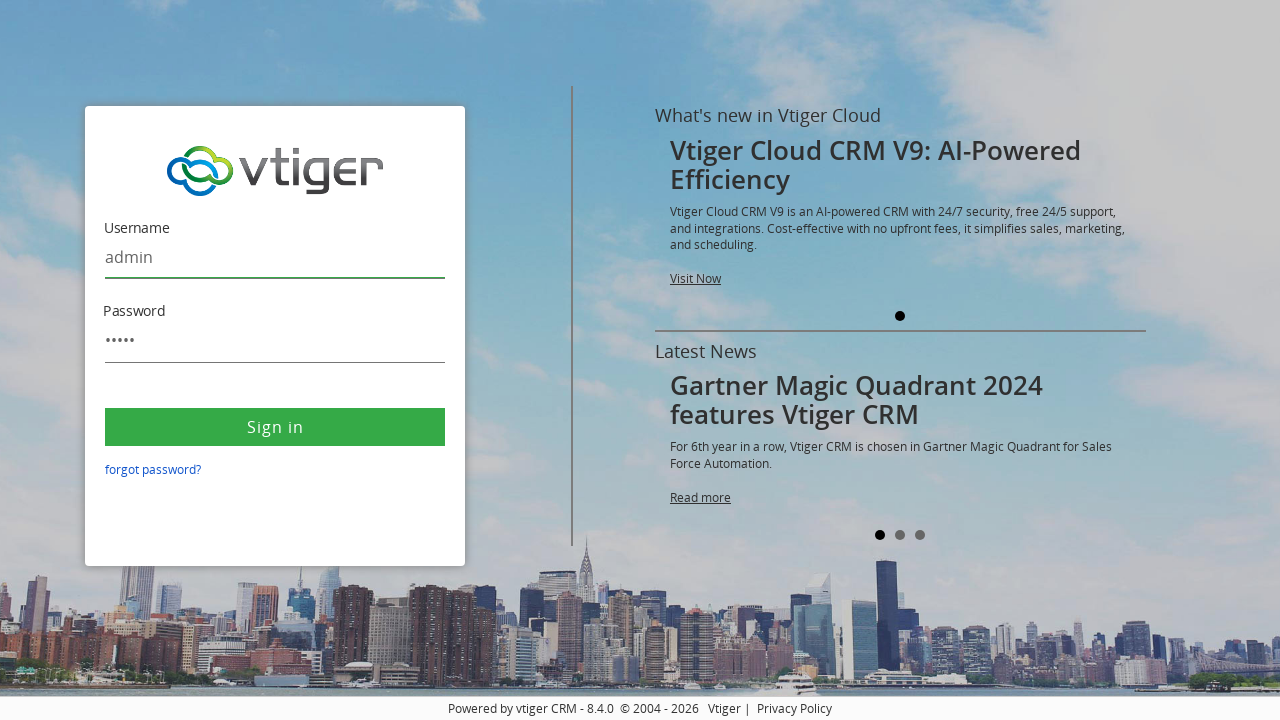

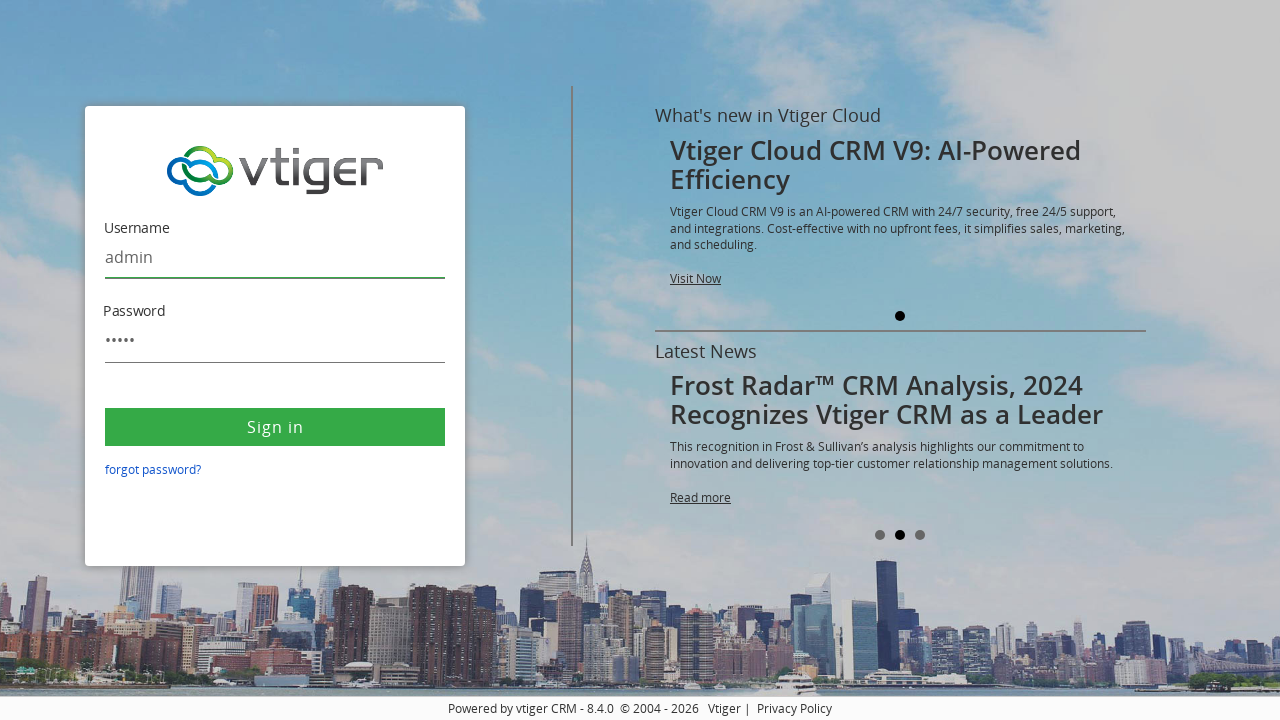